Tests form validation by clicking a link to open a new window, extracting an email address from it, and using it to fill the username field on the login page without providing a password

Starting URL: https://rahulshettyacademy.com/loginpagePractise/

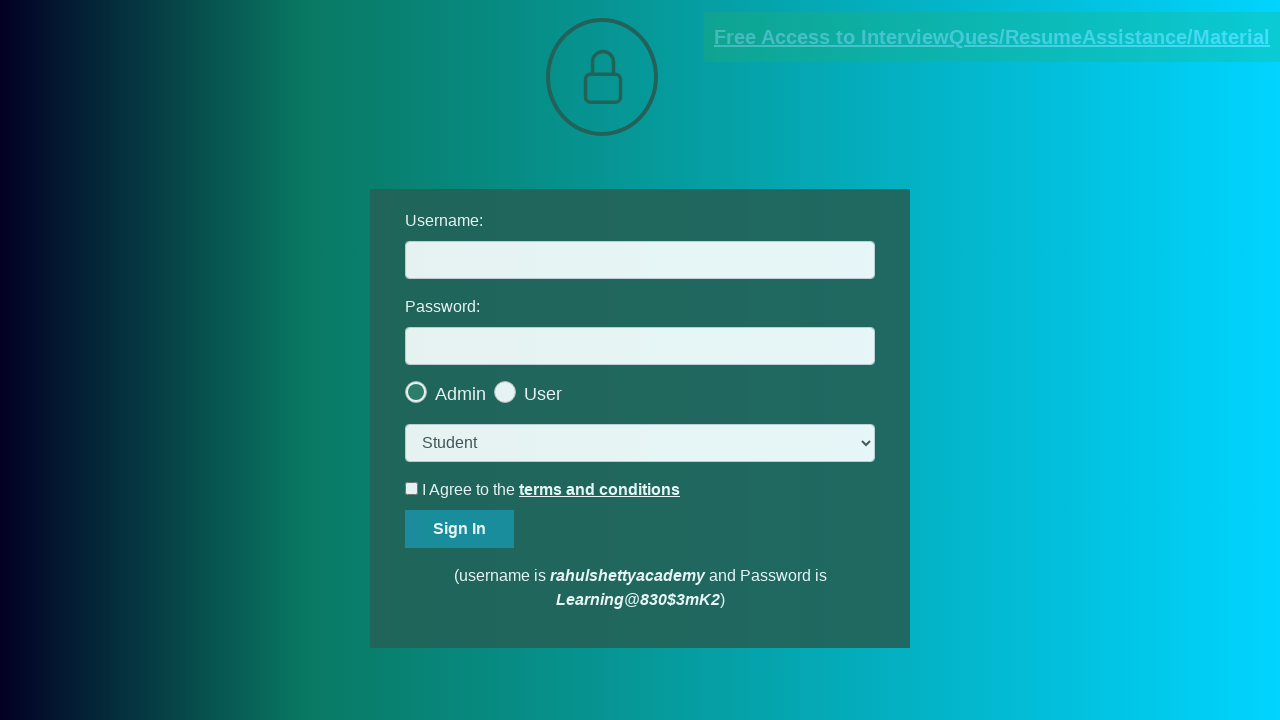

Clicked blinking text link to open new window at (992, 37) on .blinkingText
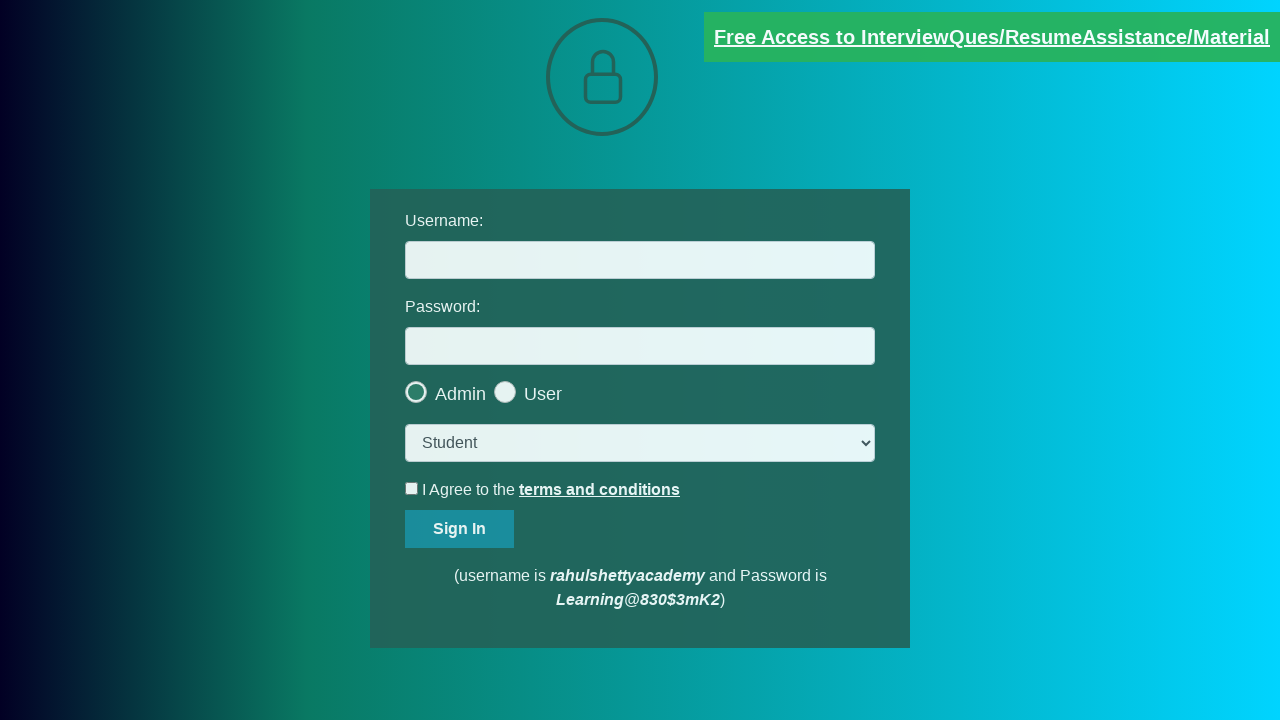

New window opened and captured
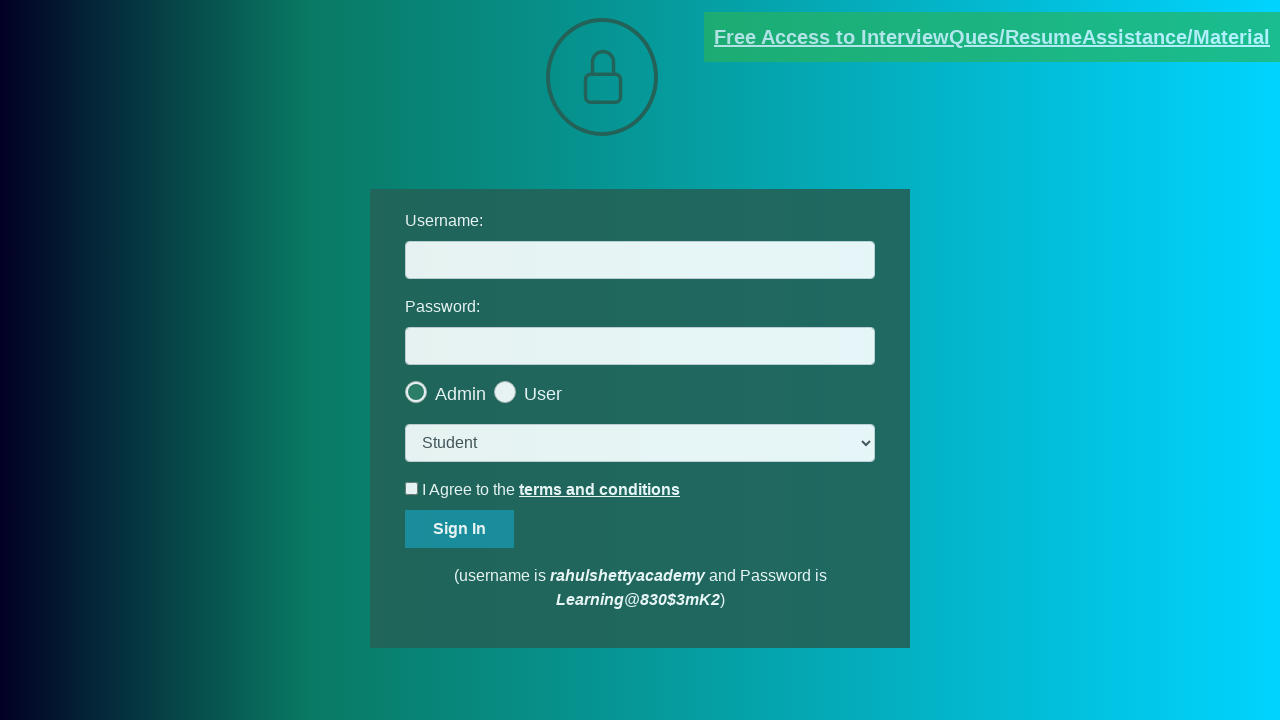

Extracted email address from new page: mentor@rahulshettyacademy.com
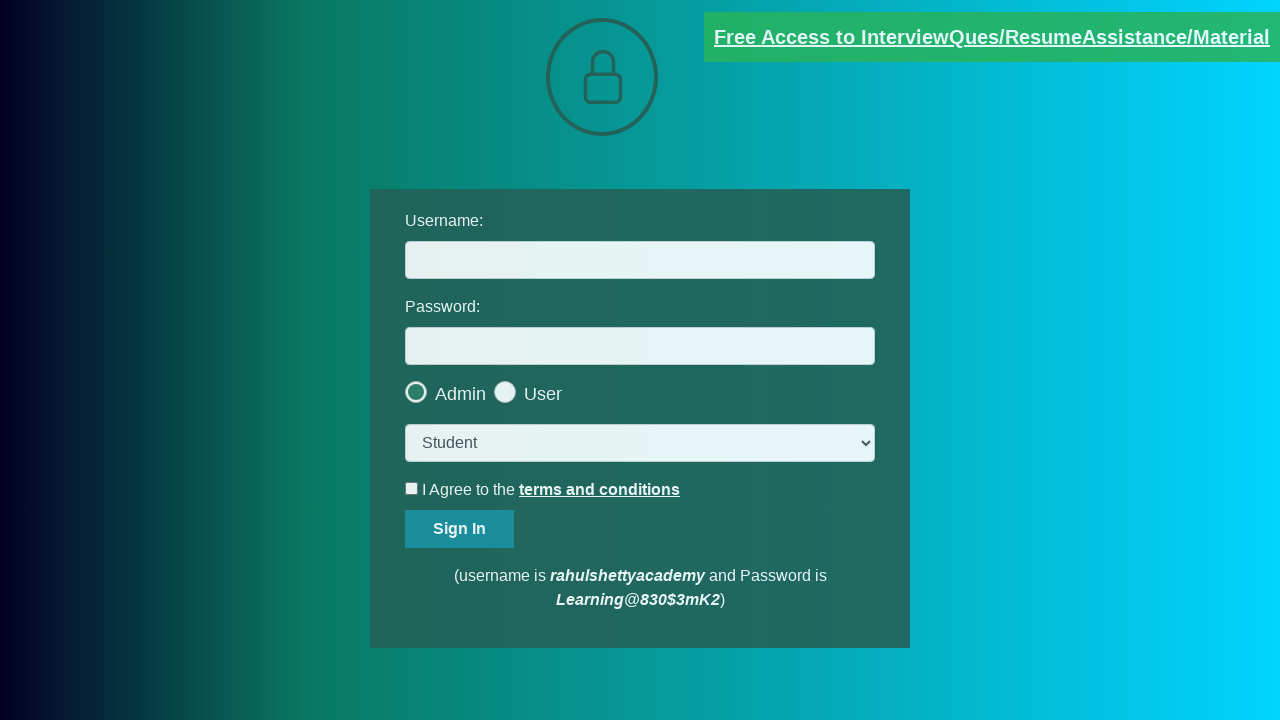

Closed new page and switched back to original
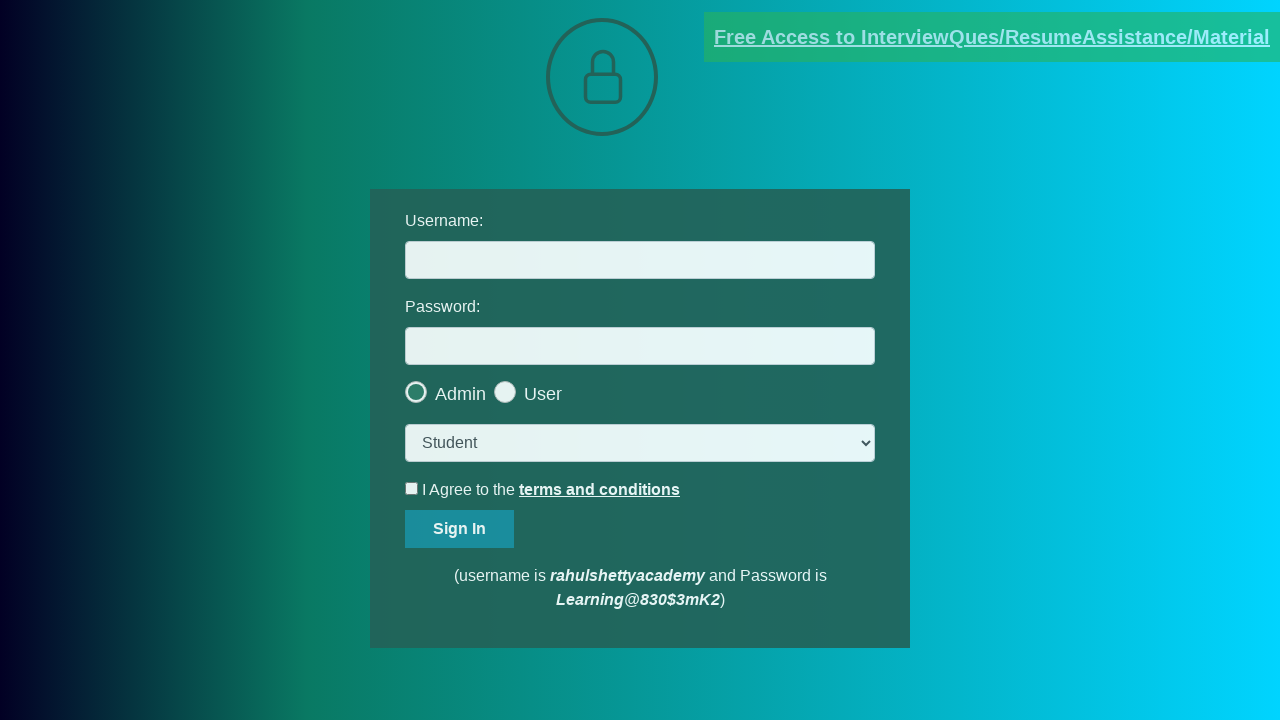

Filled username field with extracted email: mentor@rahulshettyacademy.com on #username
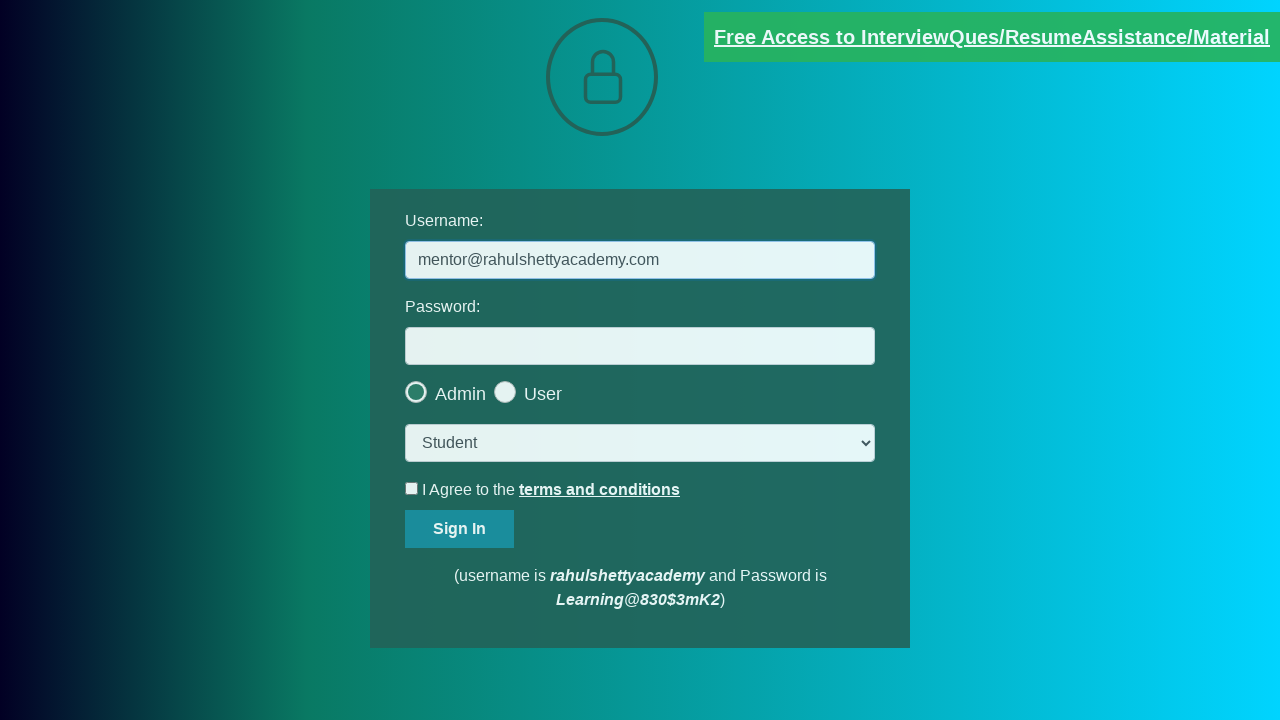

Clicked sign in button to trigger form validation at (460, 529) on #signInBtn
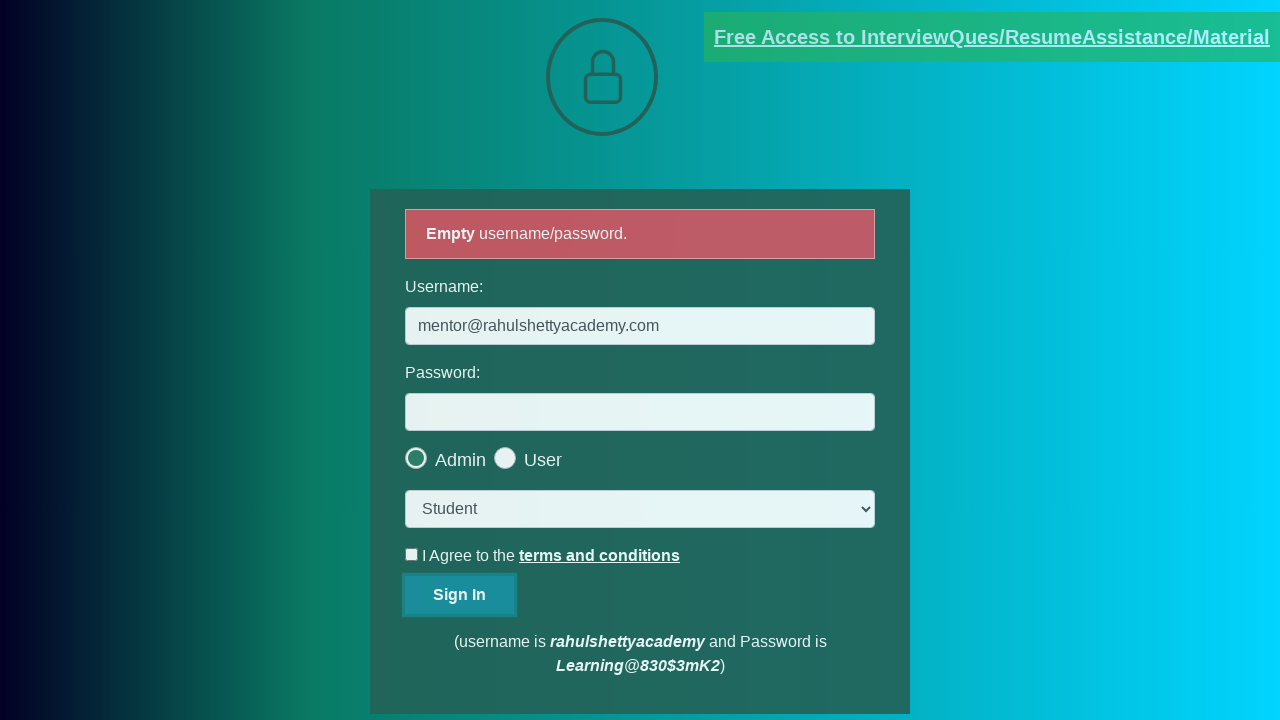

Error message appeared confirming validation failure without password
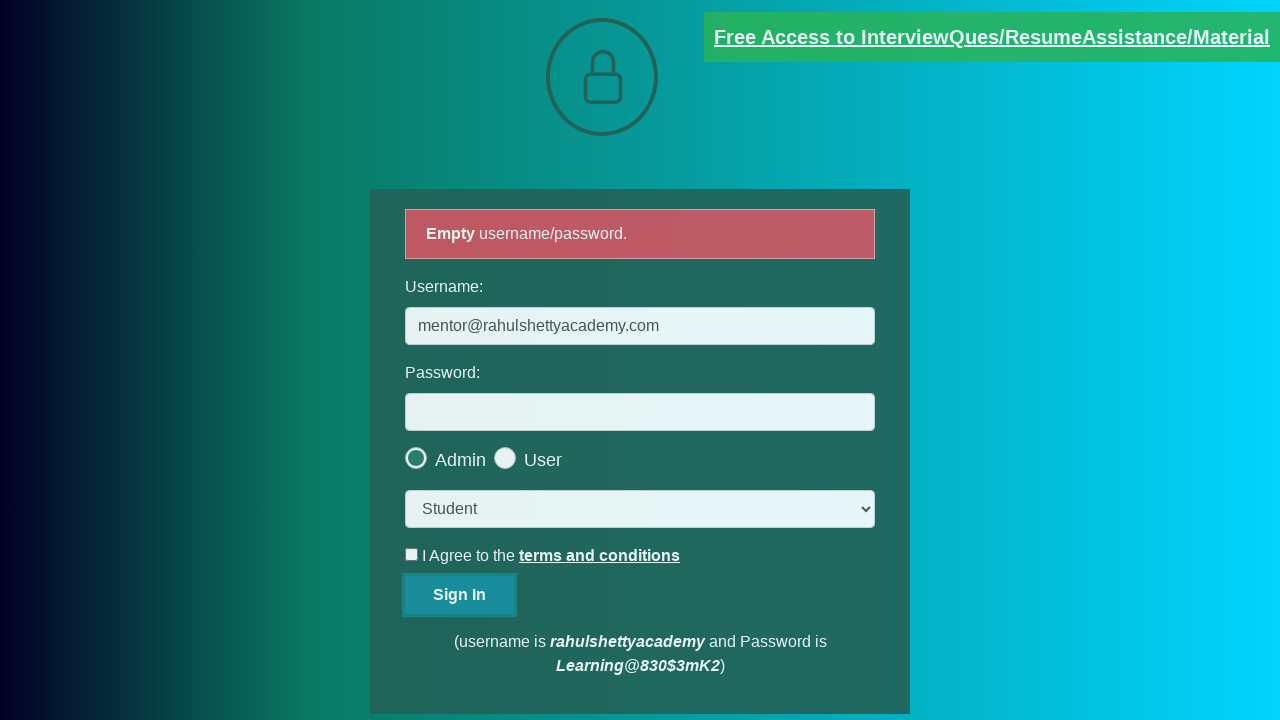

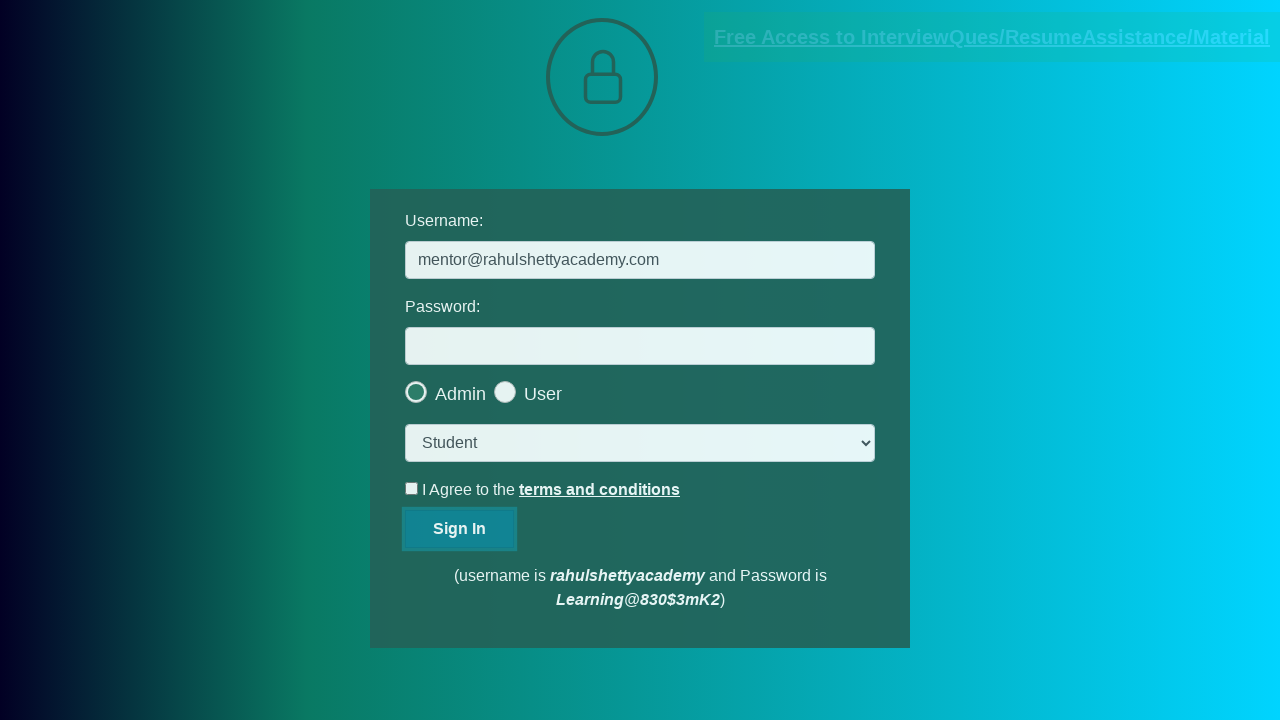